Navigates to the VWO application page and verifies the page loads by checking the title is present

Starting URL: https://app.vwo.com

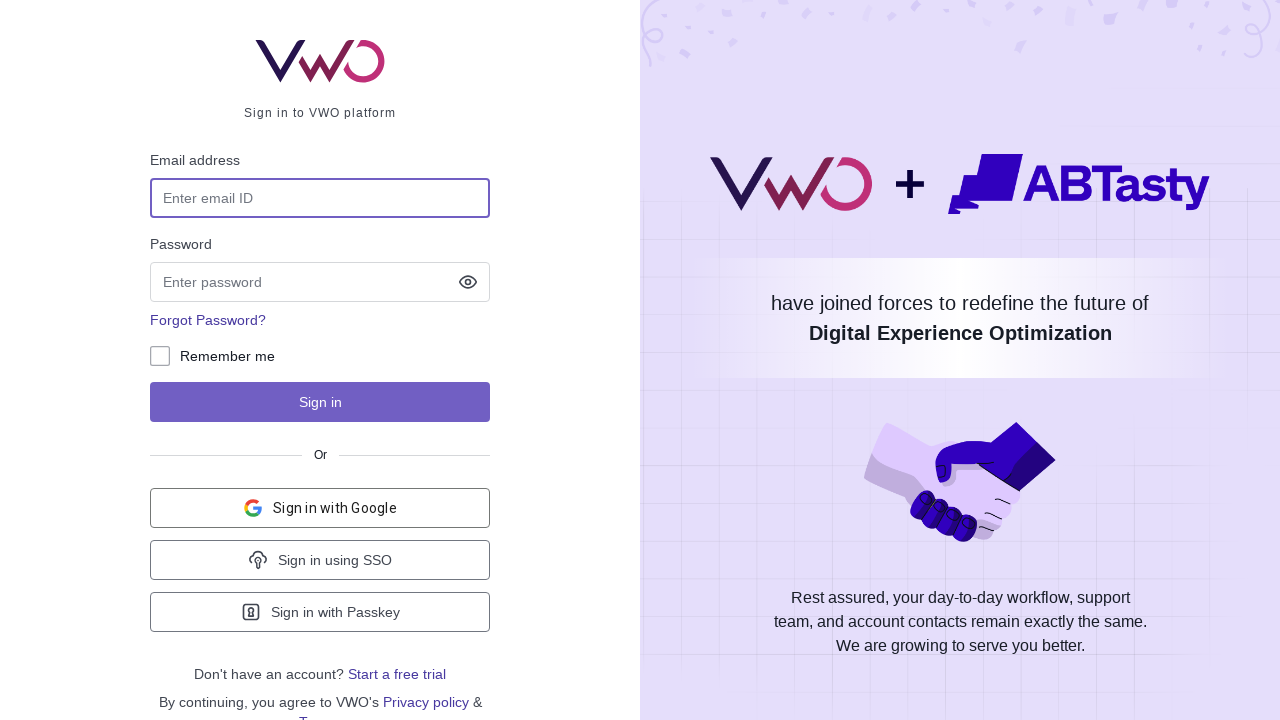

Navigated to VWO application at https://app.vwo.com
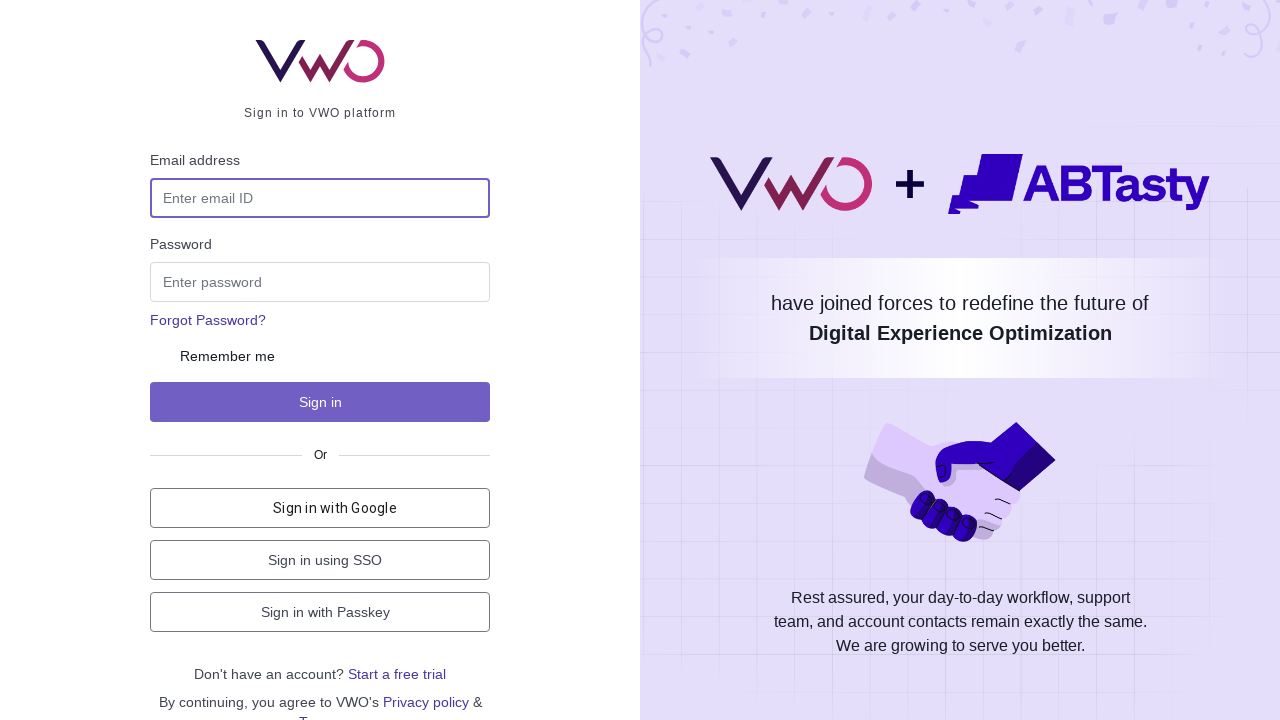

Page reached domcontentloaded state
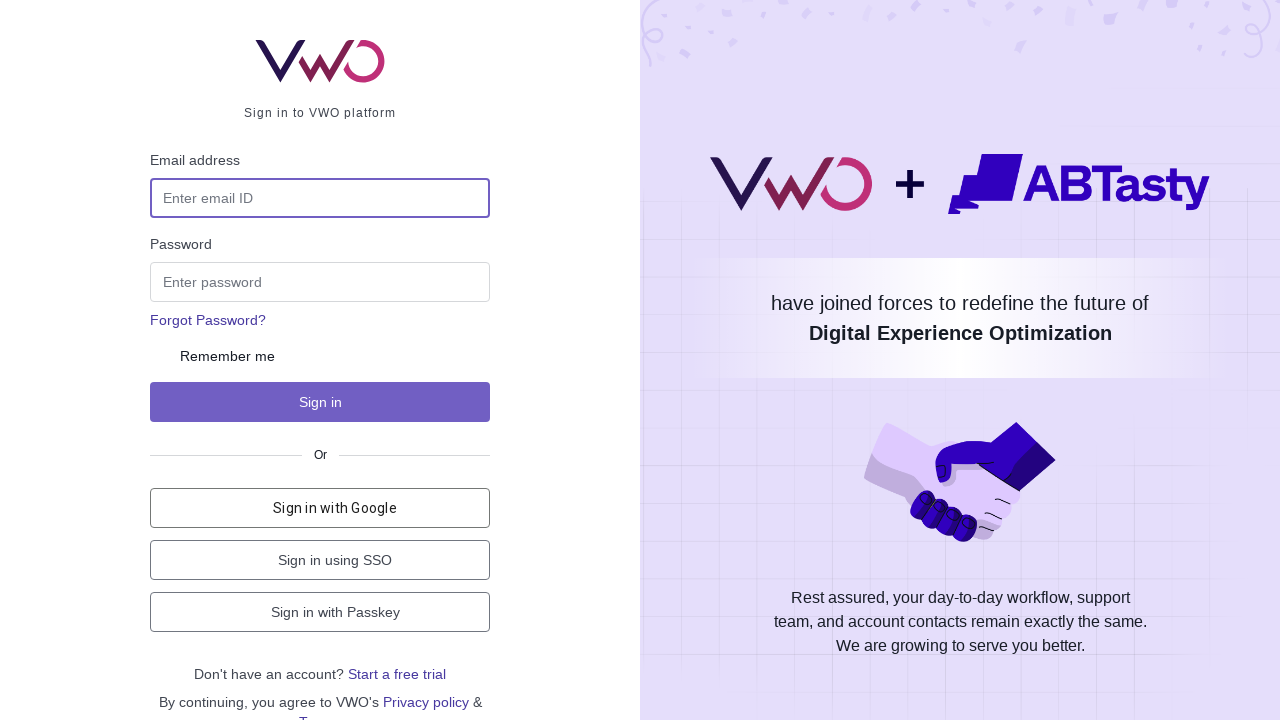

Retrieved page title: 'Login - VWO'
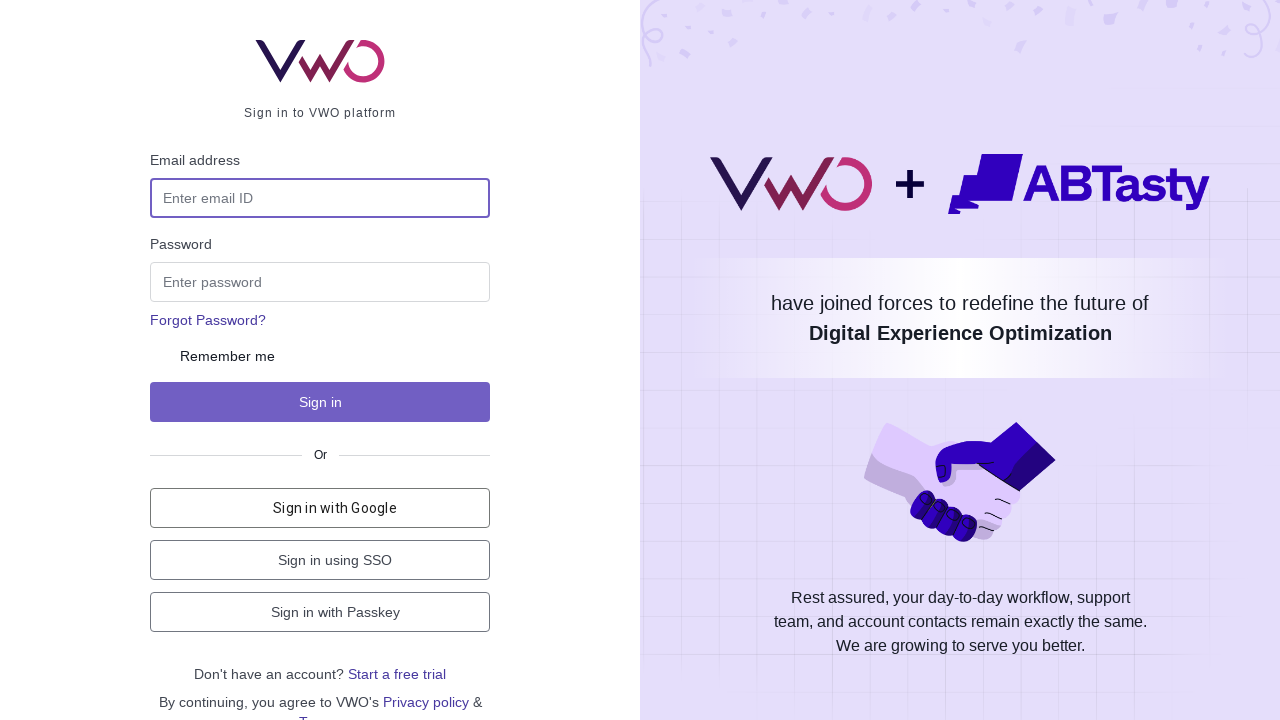

Verified page title is present and not empty
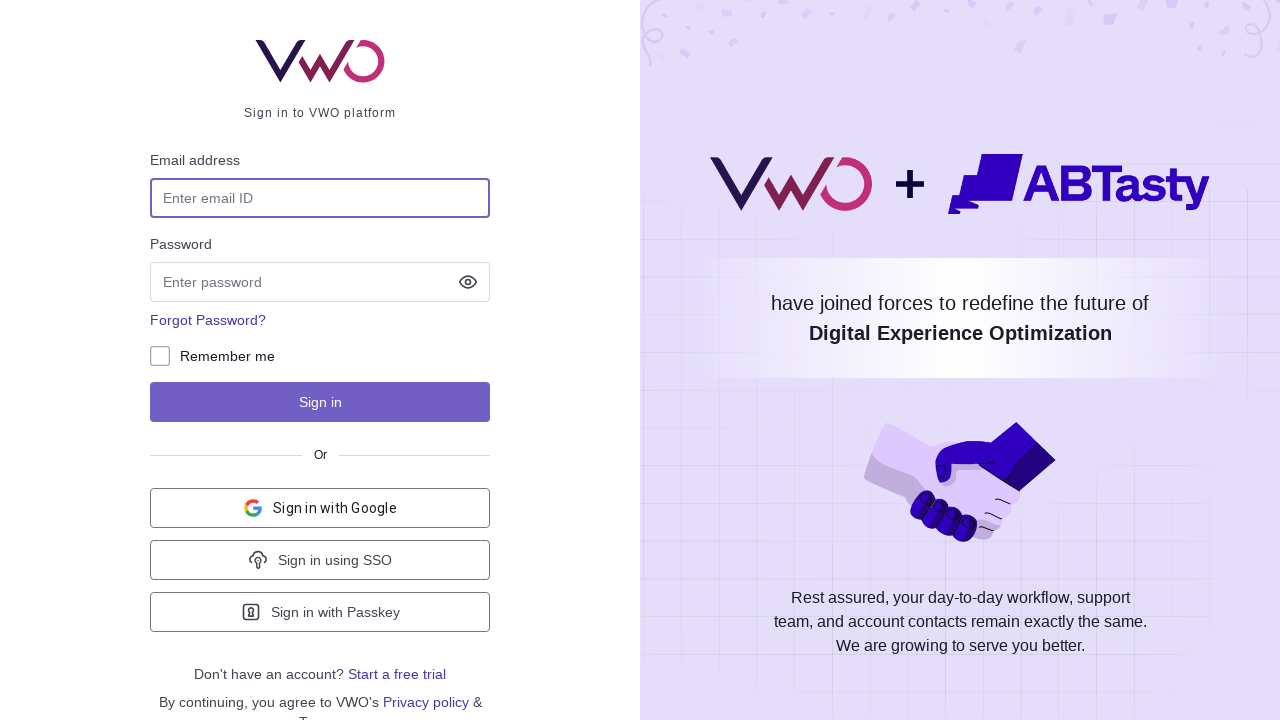

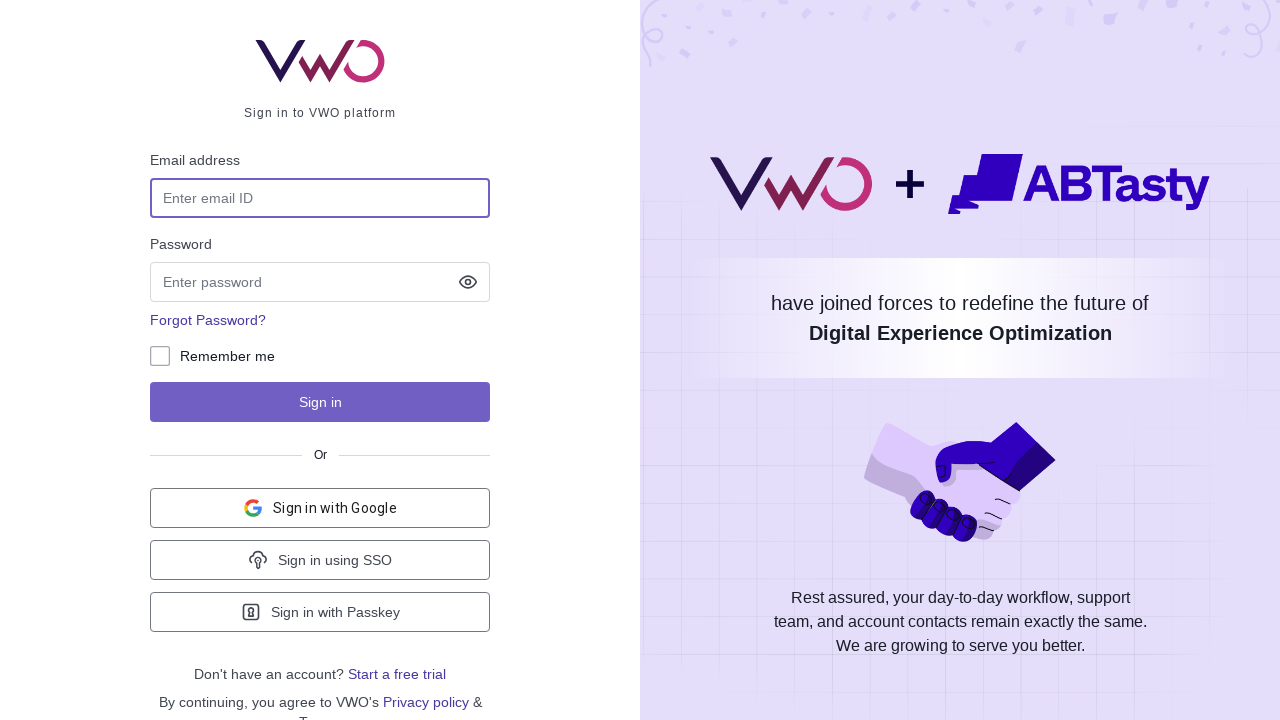